Navigates to GreensTech selenium course content page, clicks on a framework section, performs a right-click context menu action, and navigates through menu items

Starting URL: http://greenstech.in/selenium-course-content.html

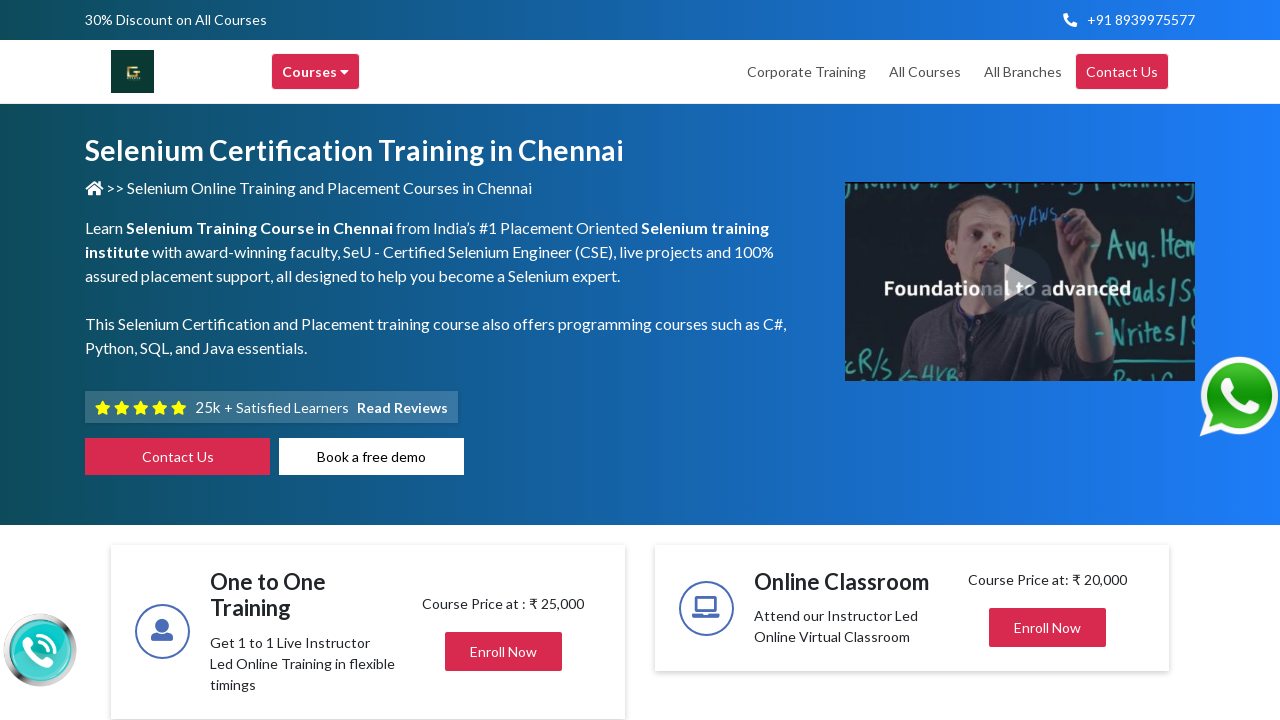

Clicked on the framework section (7th accordion item) at (1038, 361) on (//h2[@class='mb-0'])[7]
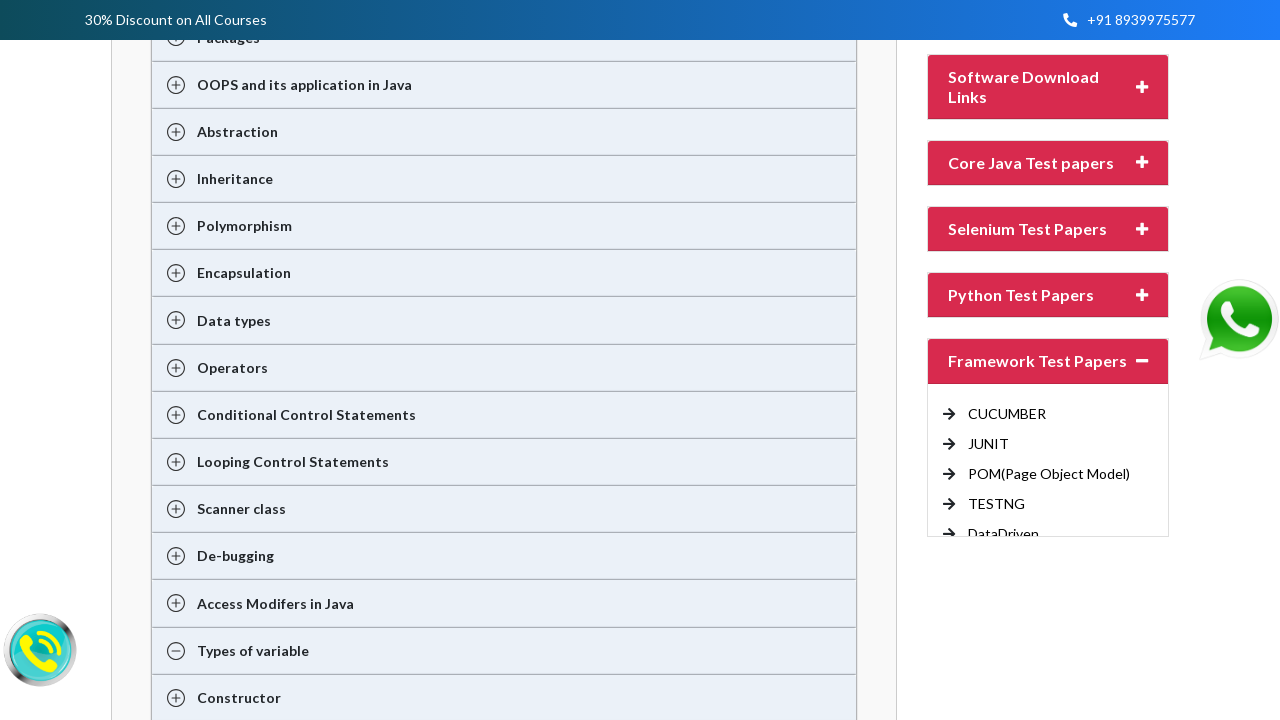

Right-clicked on framework element to open context menu at (1038, 361) on (//h2[@class='mb-0'])[7]
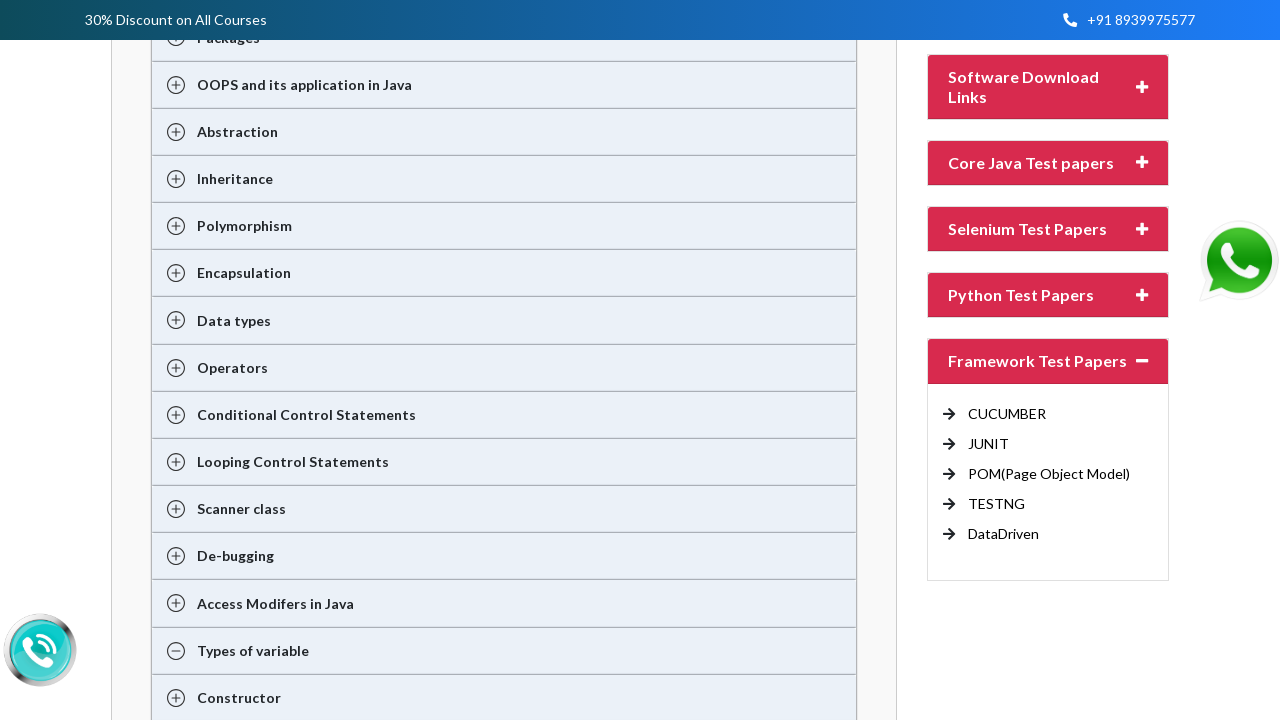

Pressed ArrowDown to navigate context menu (iteration 1)
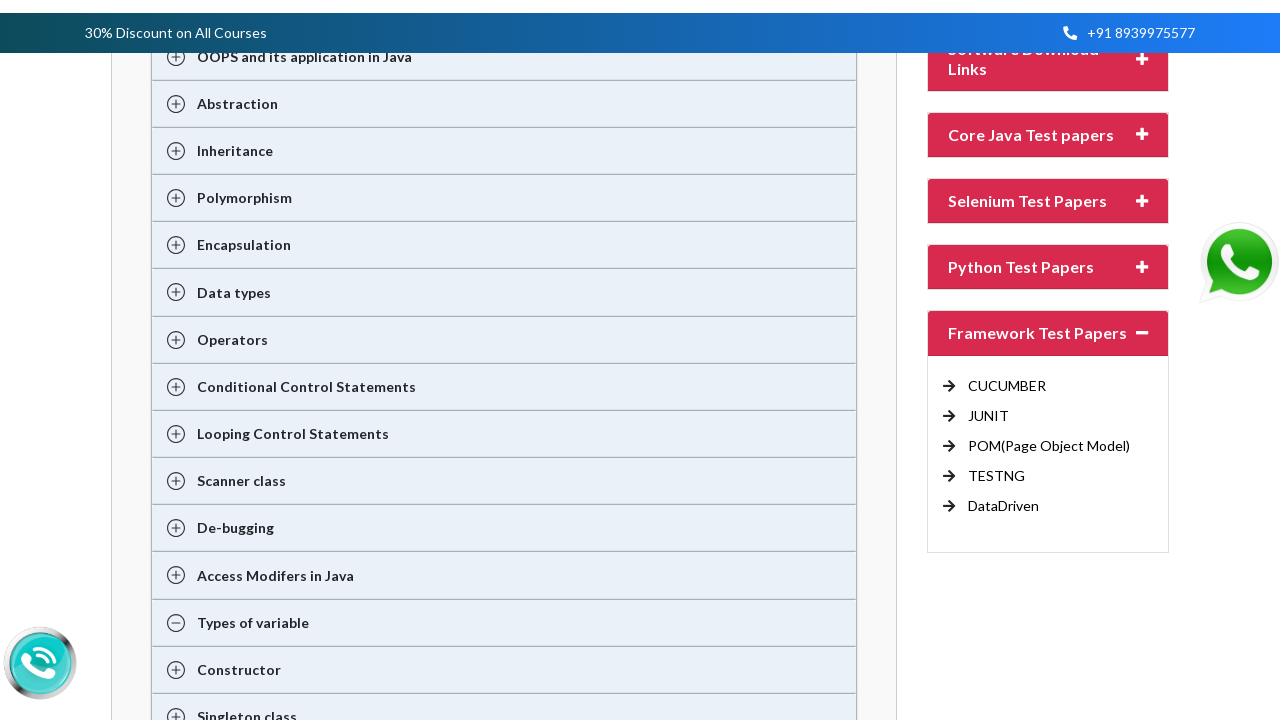

Pressed ArrowDown to navigate context menu (iteration 2)
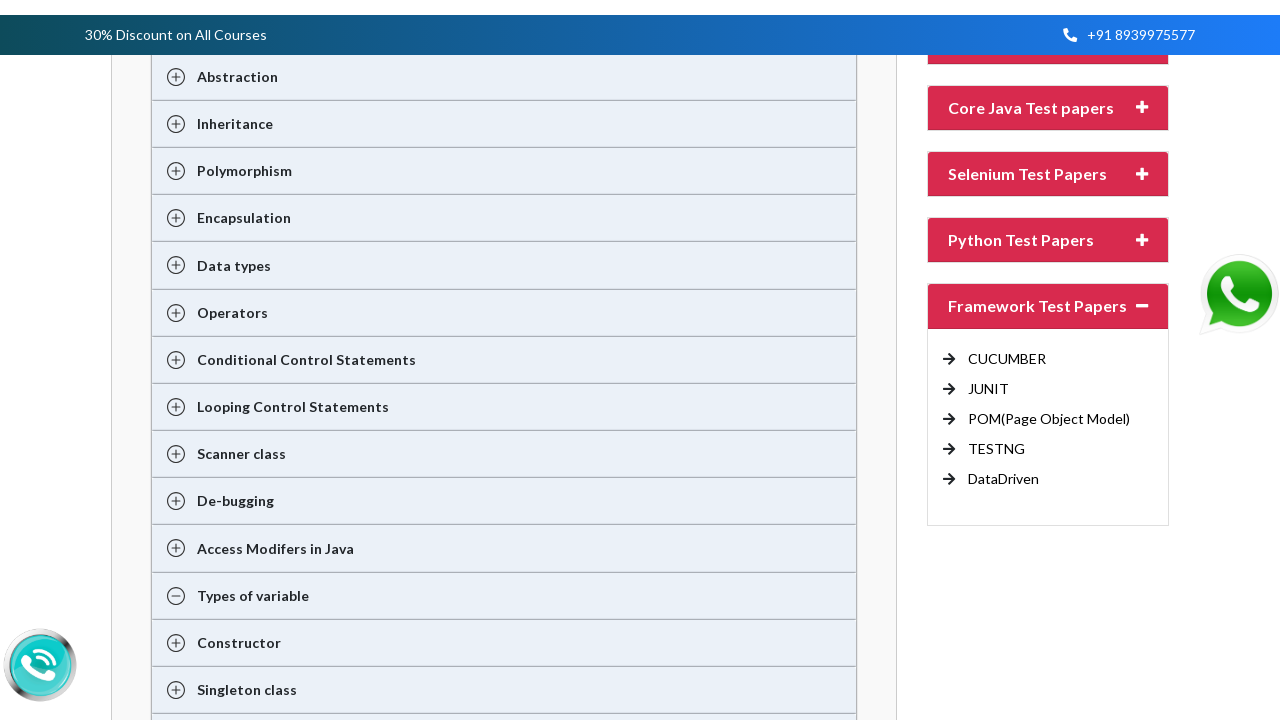

Pressed ArrowDown to navigate context menu (iteration 3)
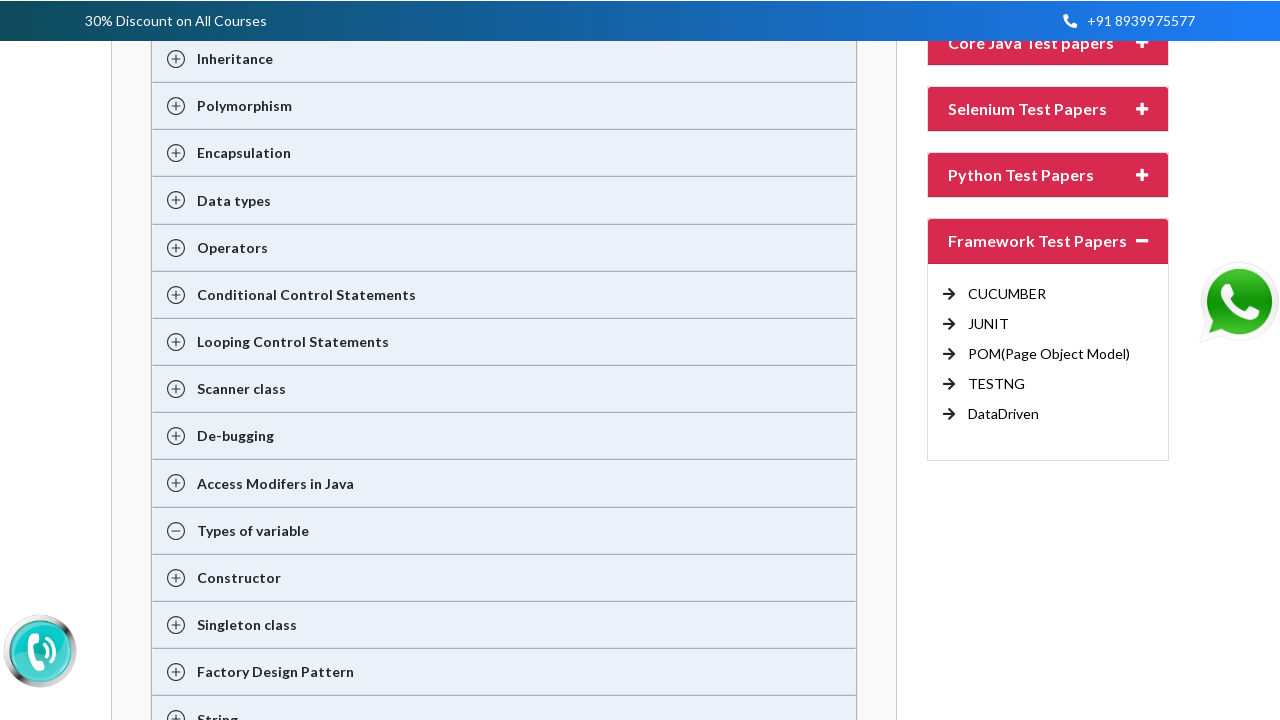

Pressed ArrowDown to navigate context menu (iteration 4)
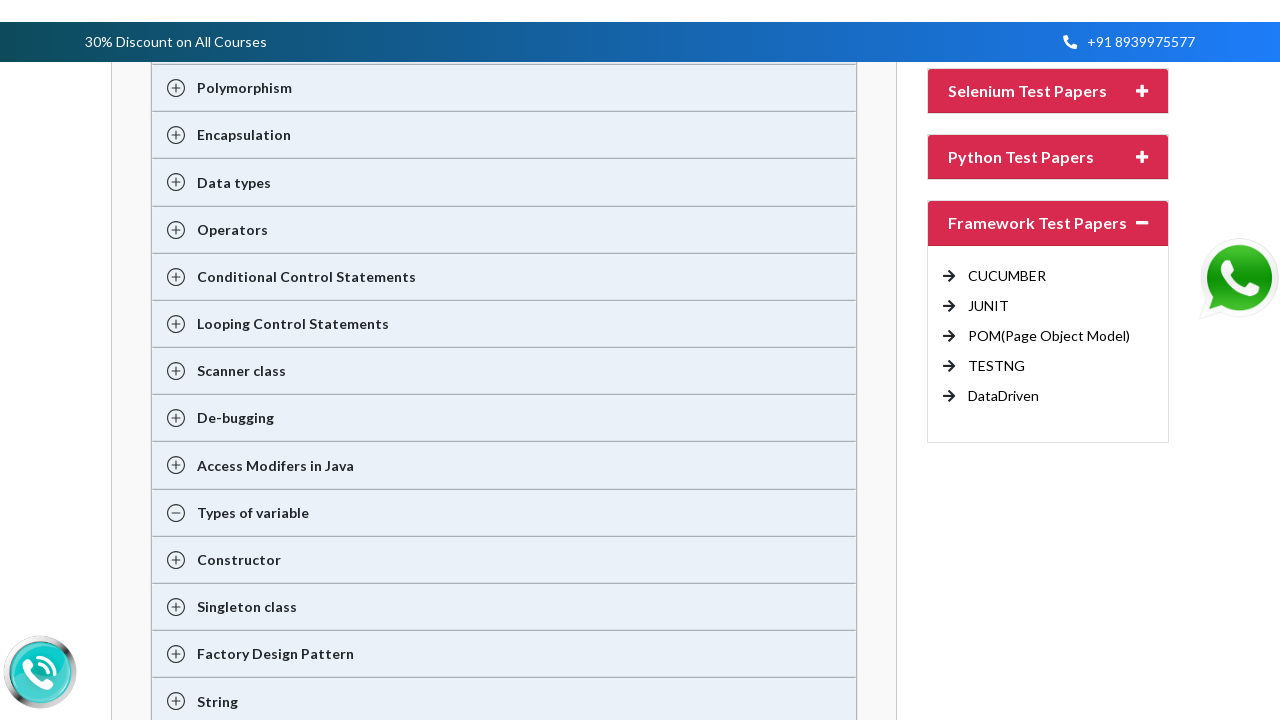

Pressed ArrowDown to navigate context menu (iteration 5)
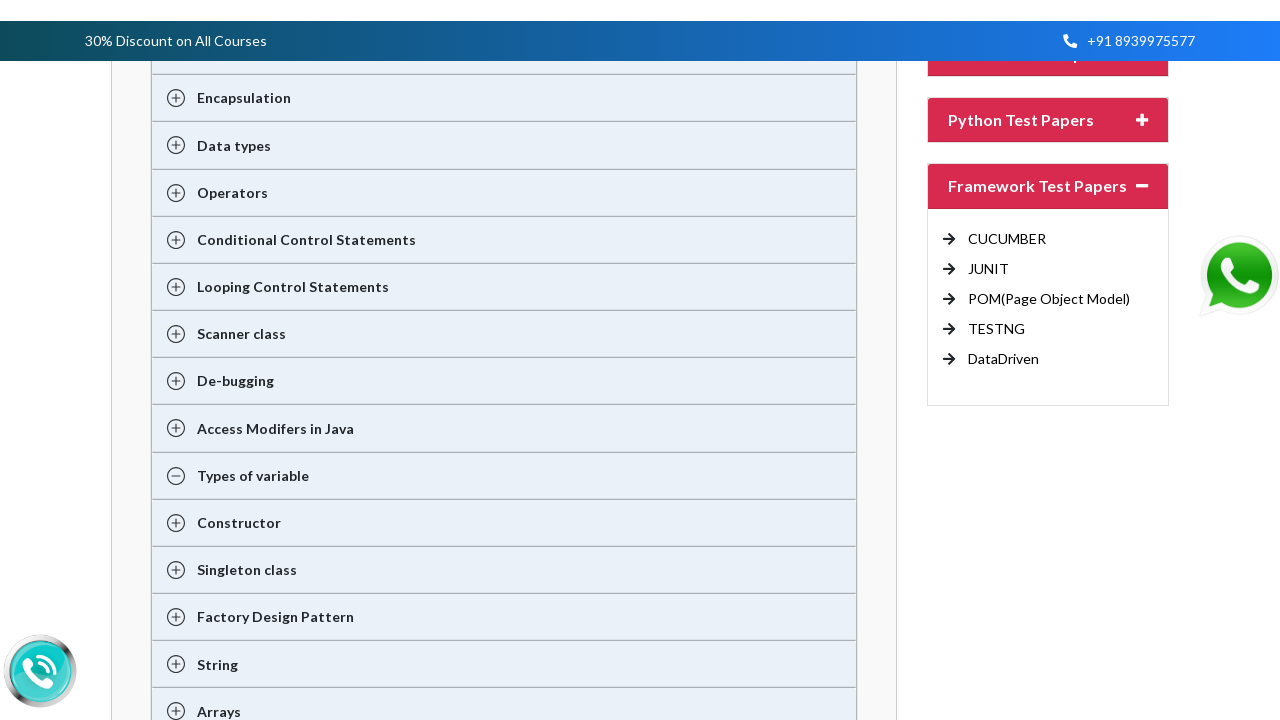

Pressed ArrowDown to navigate context menu (iteration 6)
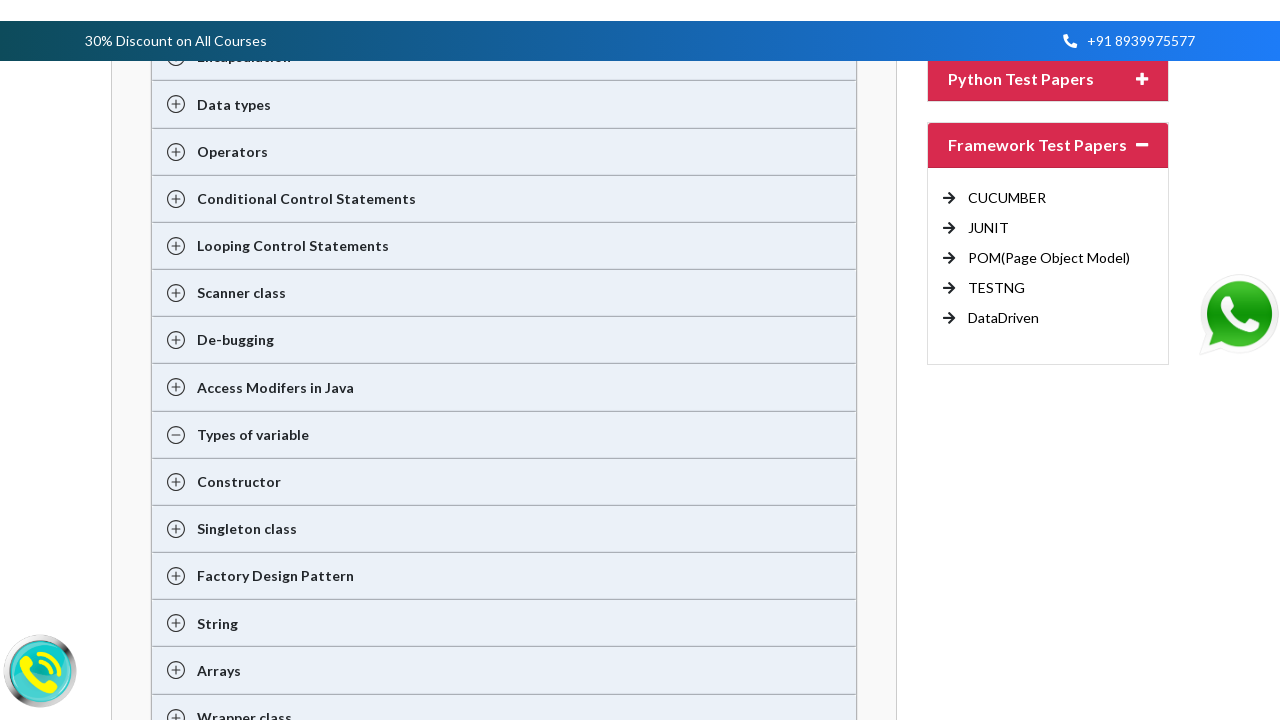

Pressed ArrowDown to navigate context menu (iteration 7)
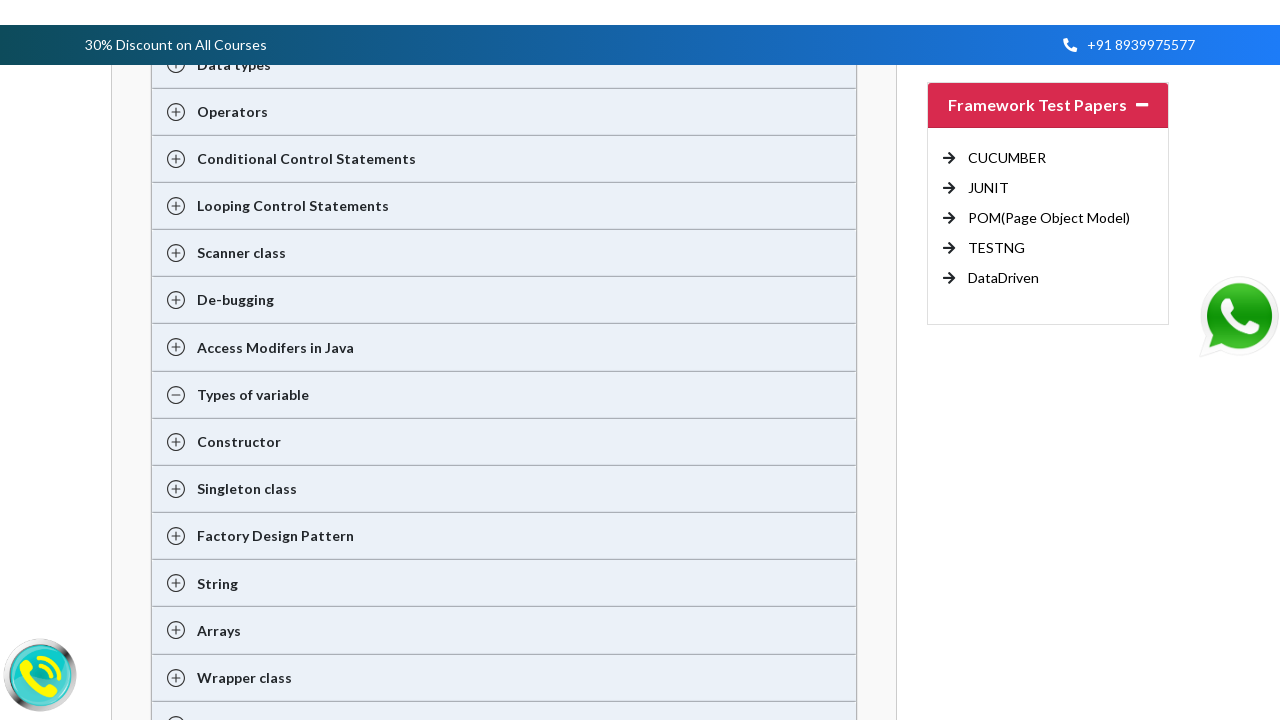

Pressed ArrowDown to navigate context menu (iteration 8)
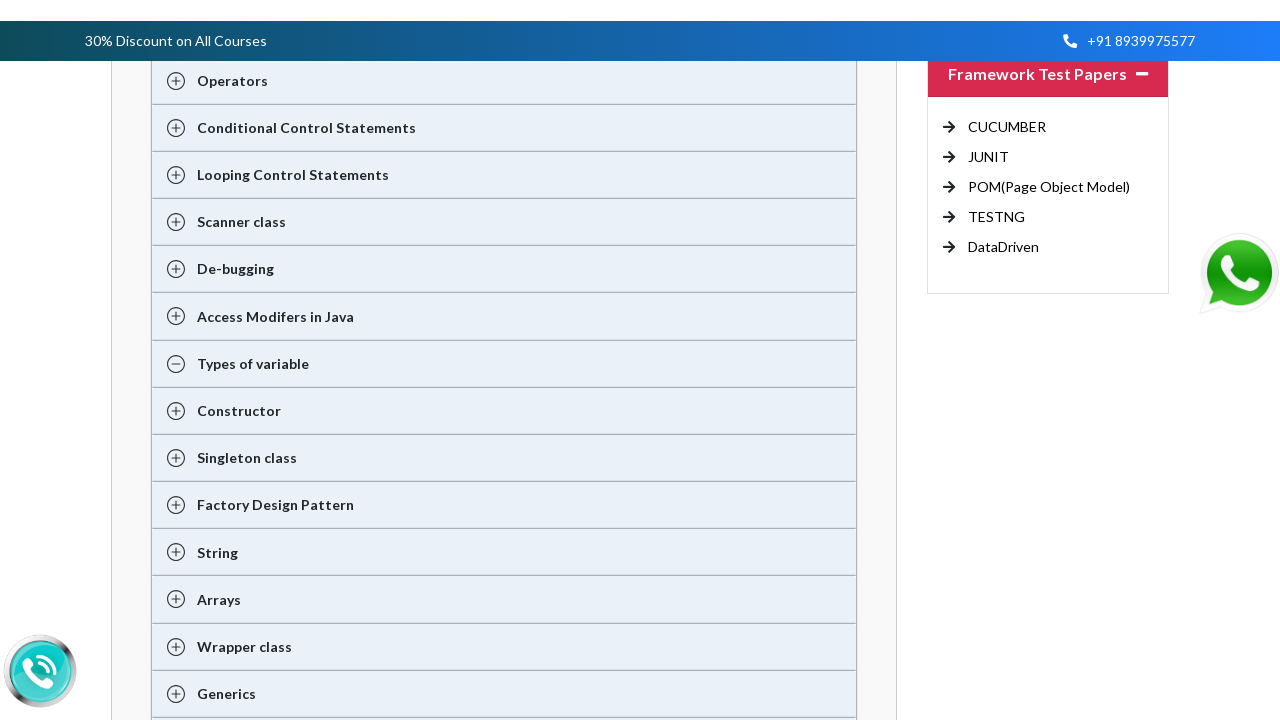

Pressed ArrowDown to navigate context menu (iteration 9)
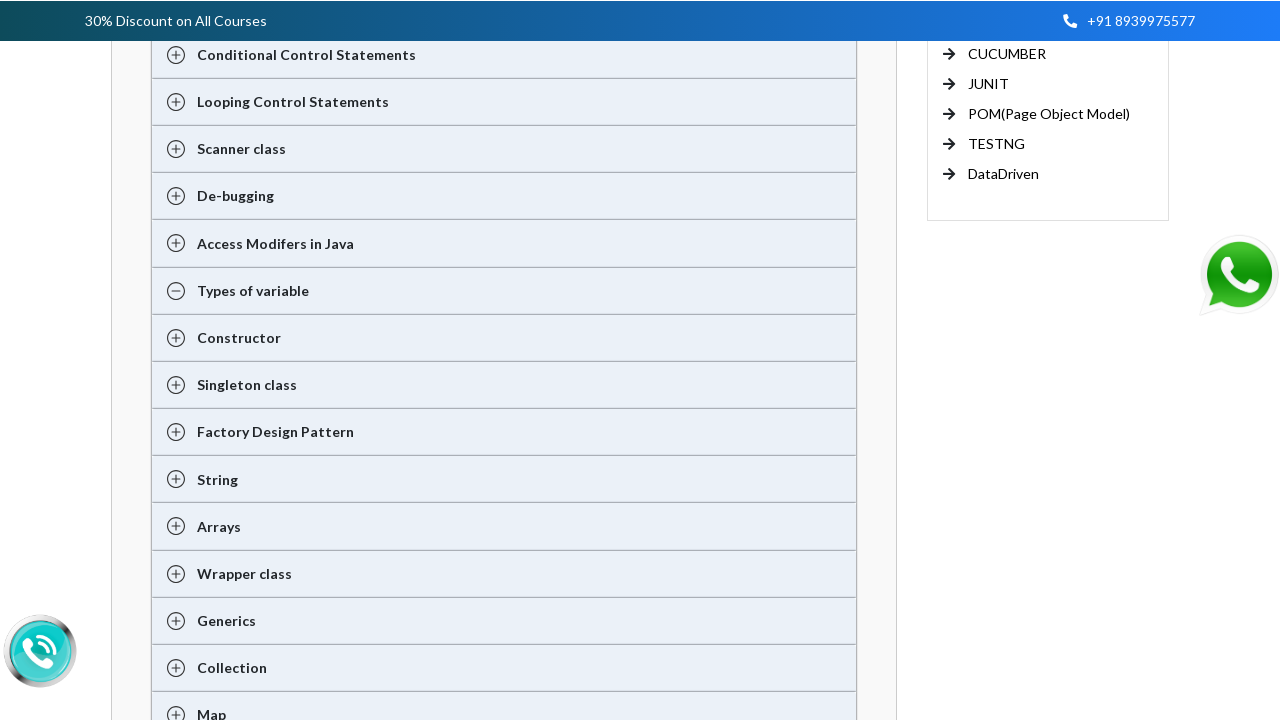

Pressed ArrowDown to navigate context menu (iteration 10)
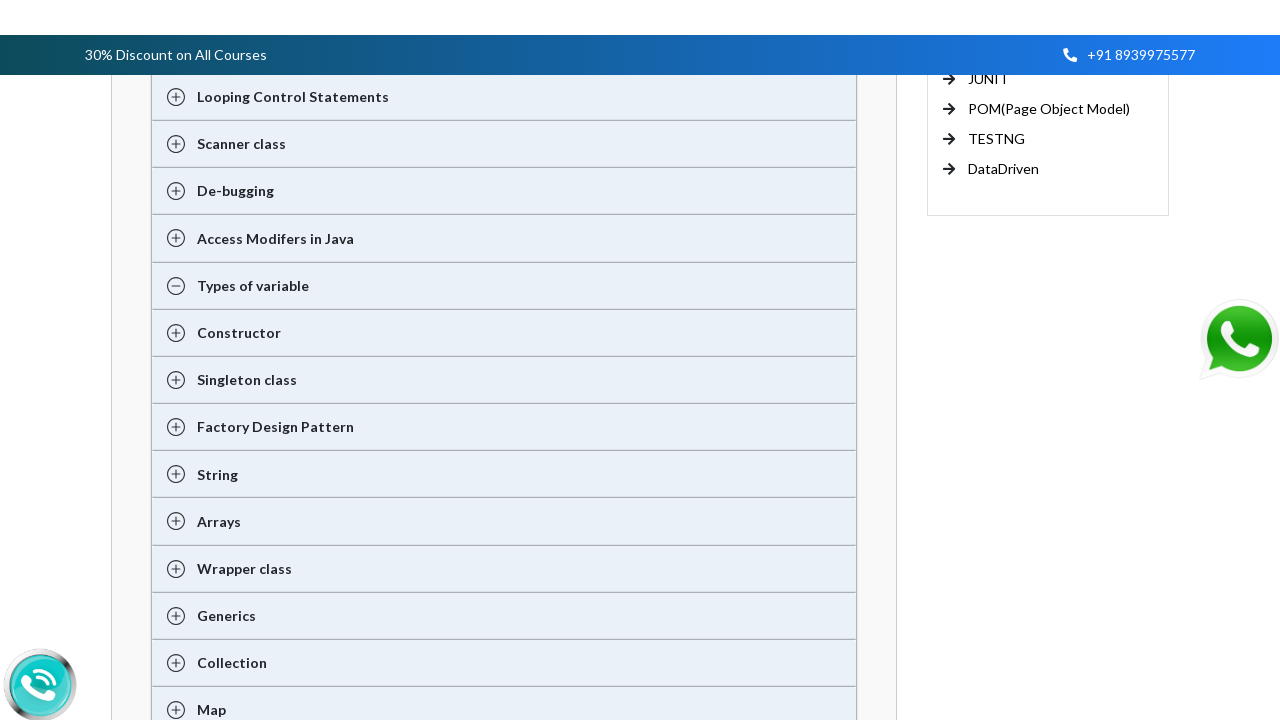

Pressed Enter to select context menu item
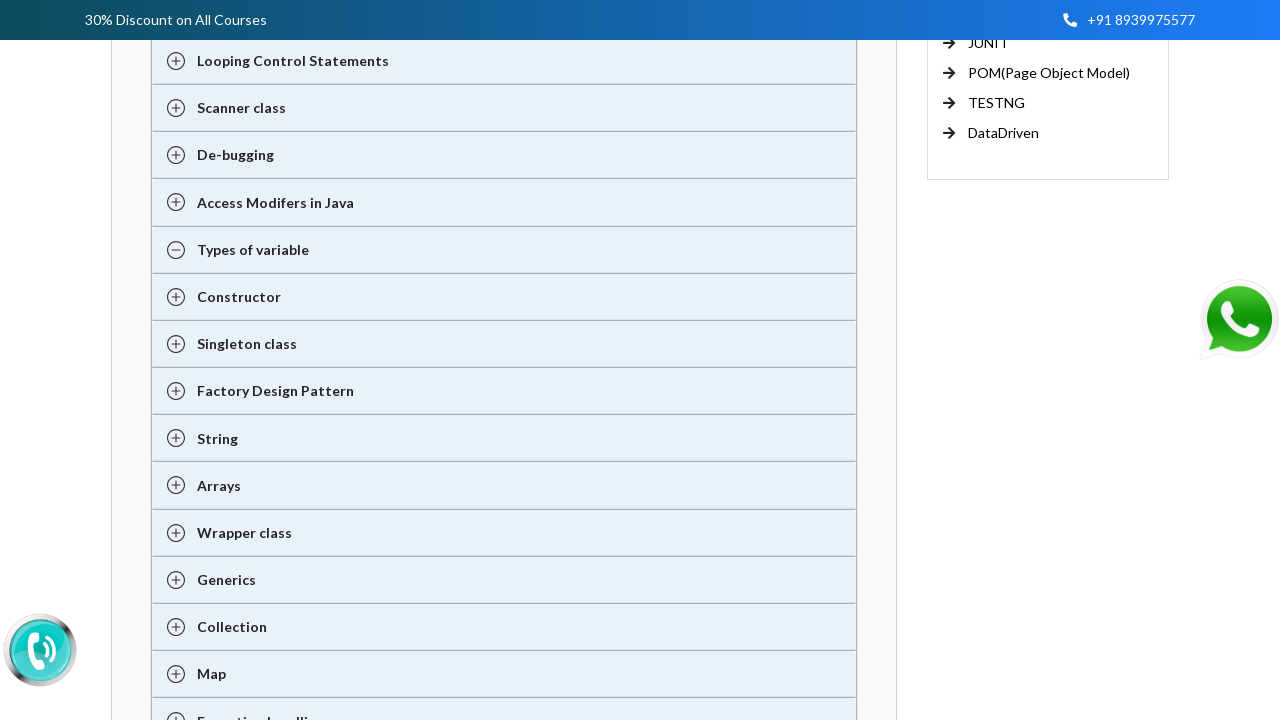

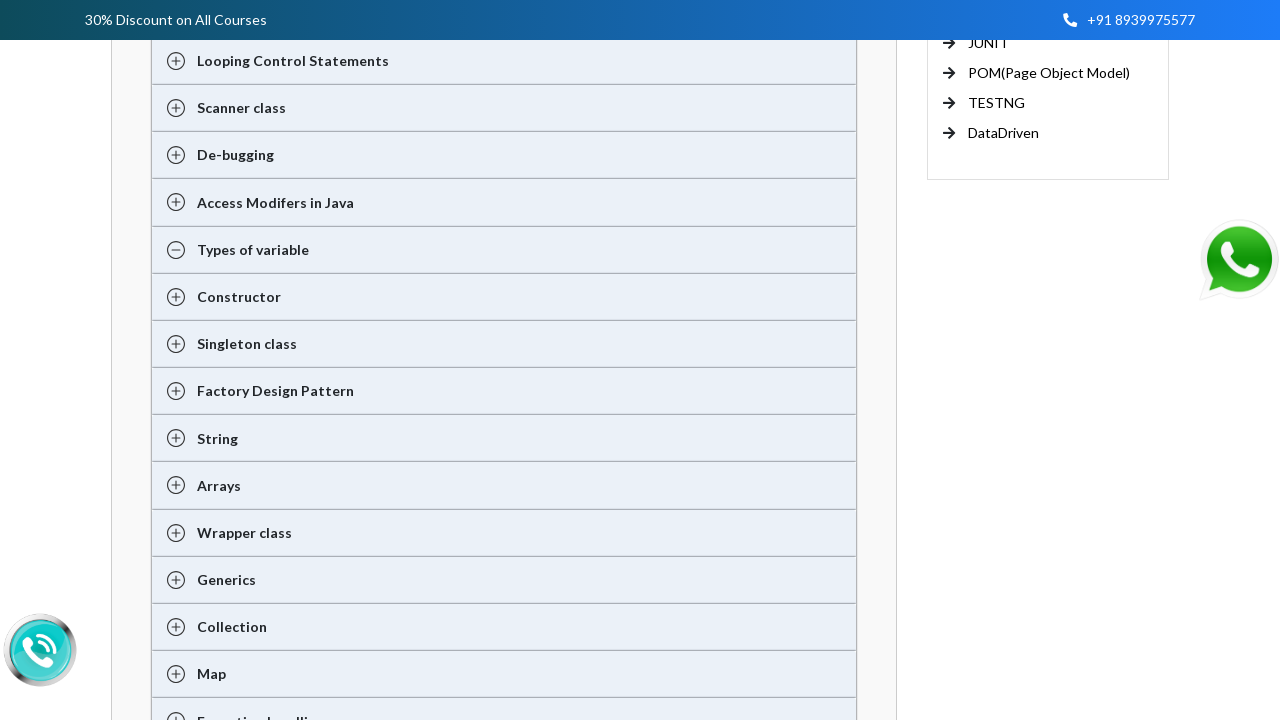